Tests the jQuery UI resizable component by dragging the resize handle to expand the resizable element by 300 pixels in both width and height.

Starting URL: https://jqueryui.com/resources/demos/resizable/default.html

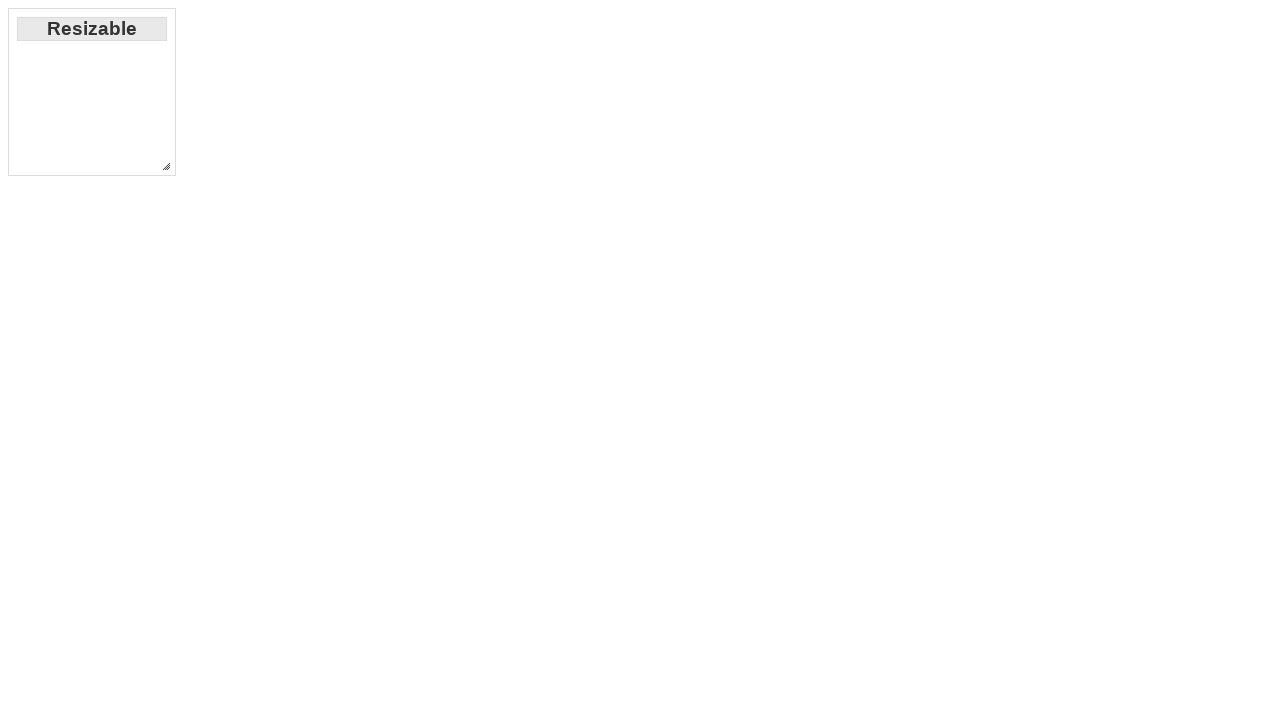

Waited for resizable handle to be visible
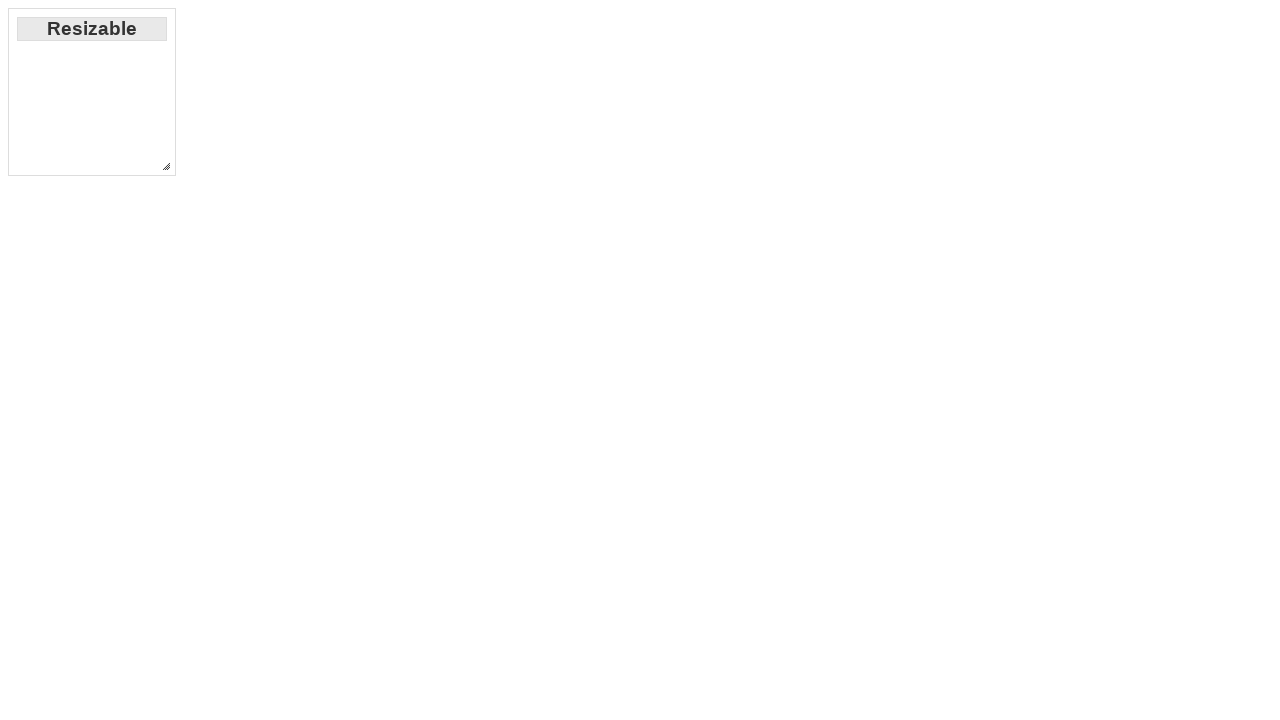

Retrieved bounding box of the resizable handle
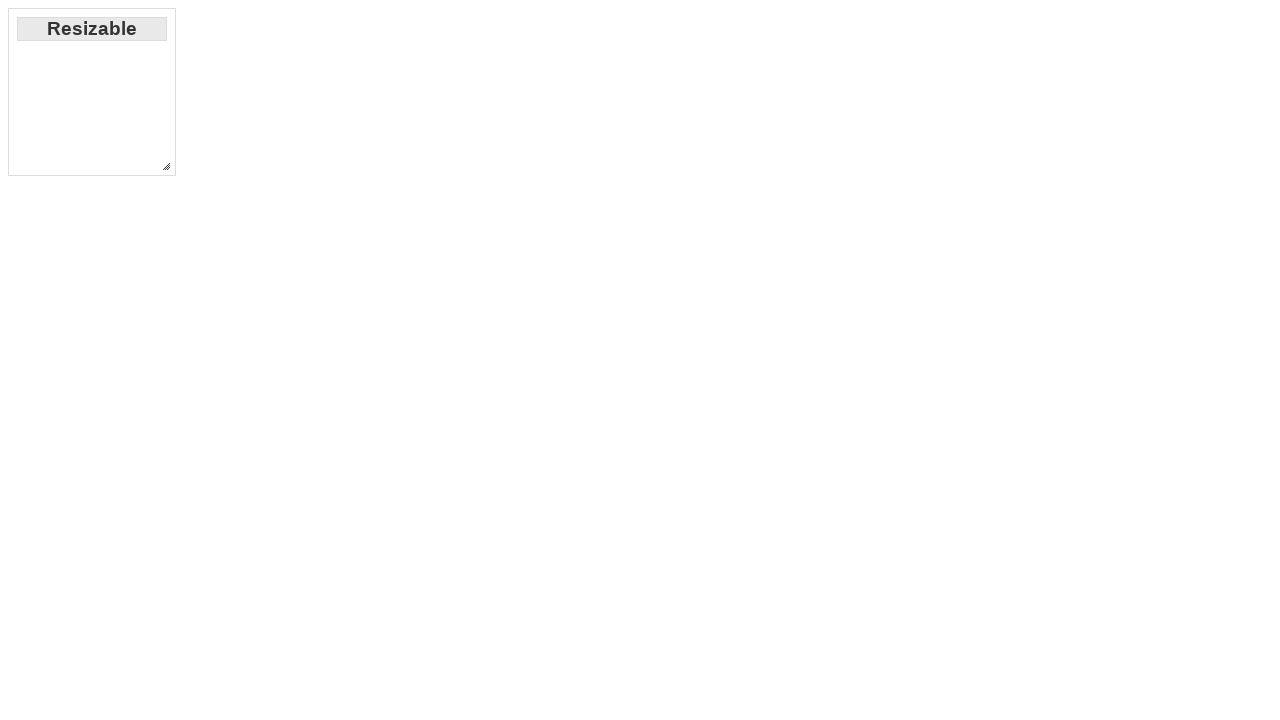

Moved mouse to center of resizable handle at (166, 166)
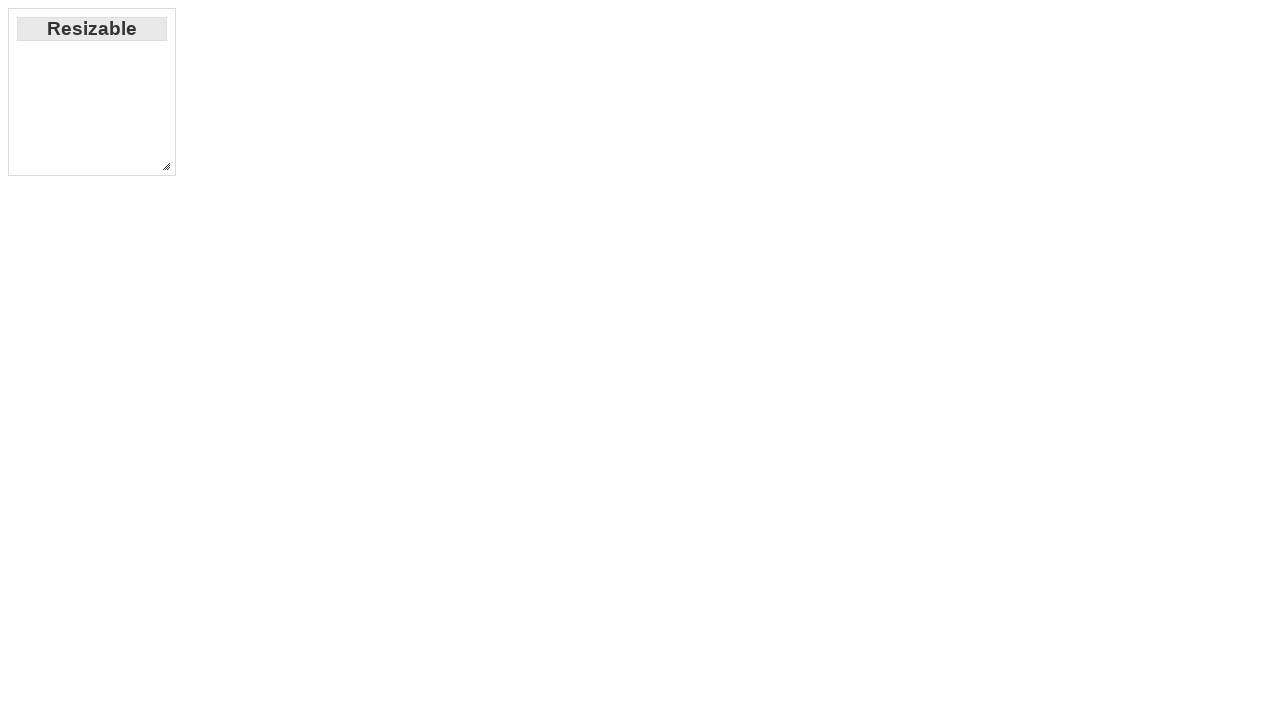

Pressed mouse button down on resize handle at (166, 166)
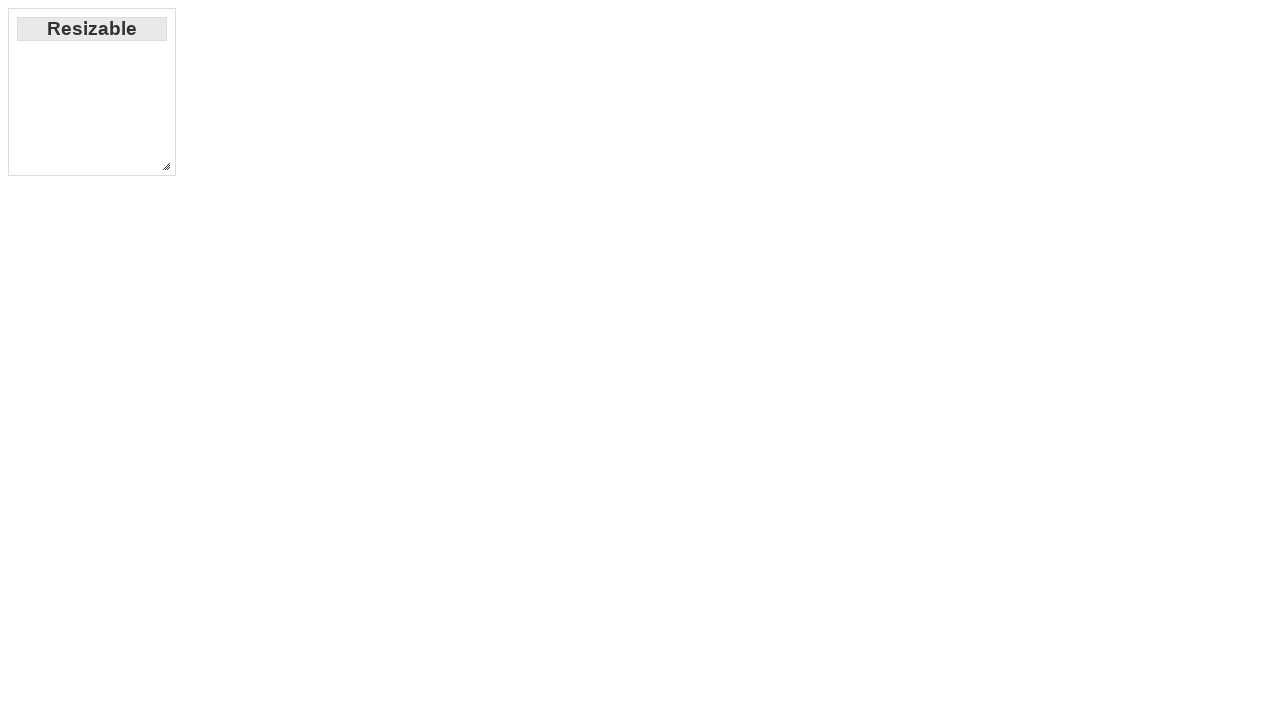

Dragged resize handle 300 pixels right and 300 pixels down at (466, 466)
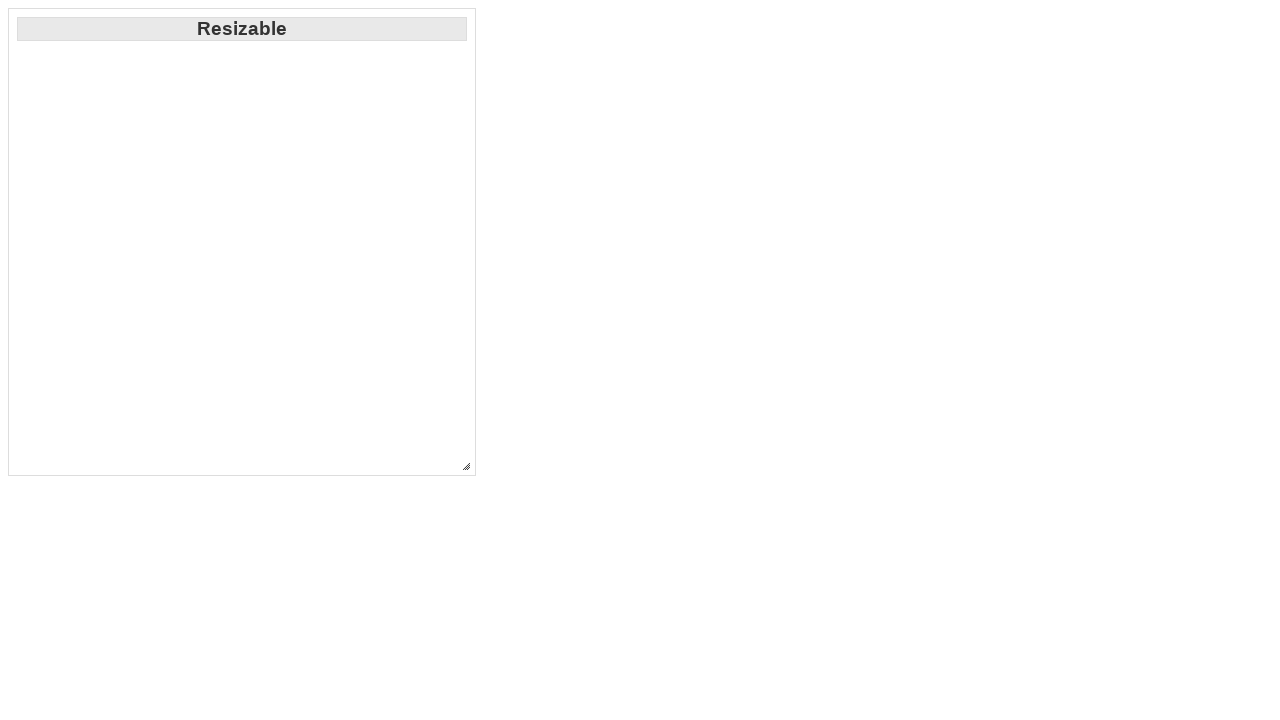

Released mouse button to complete resize operation at (466, 466)
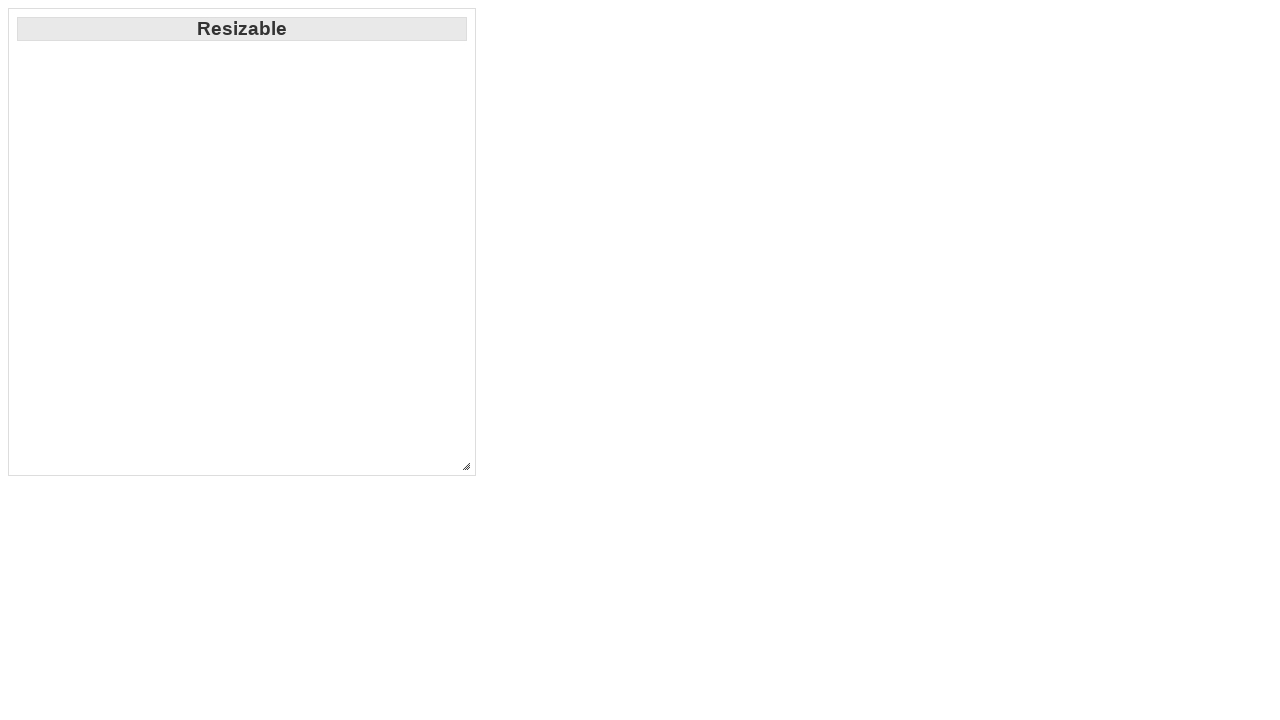

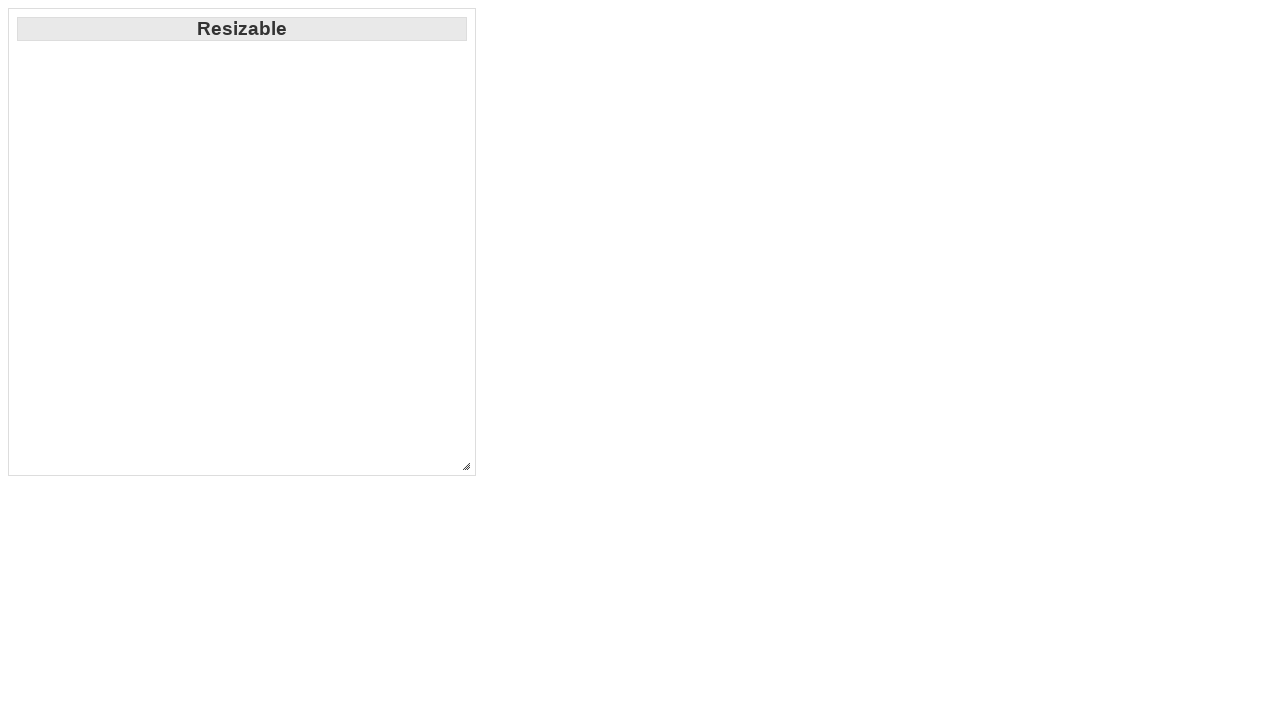